Navigates to the National Cancer Institute website, clicks on the About NCI link, and then clicks on the Live Chat link

Starting URL: https://www.cancer.gov/

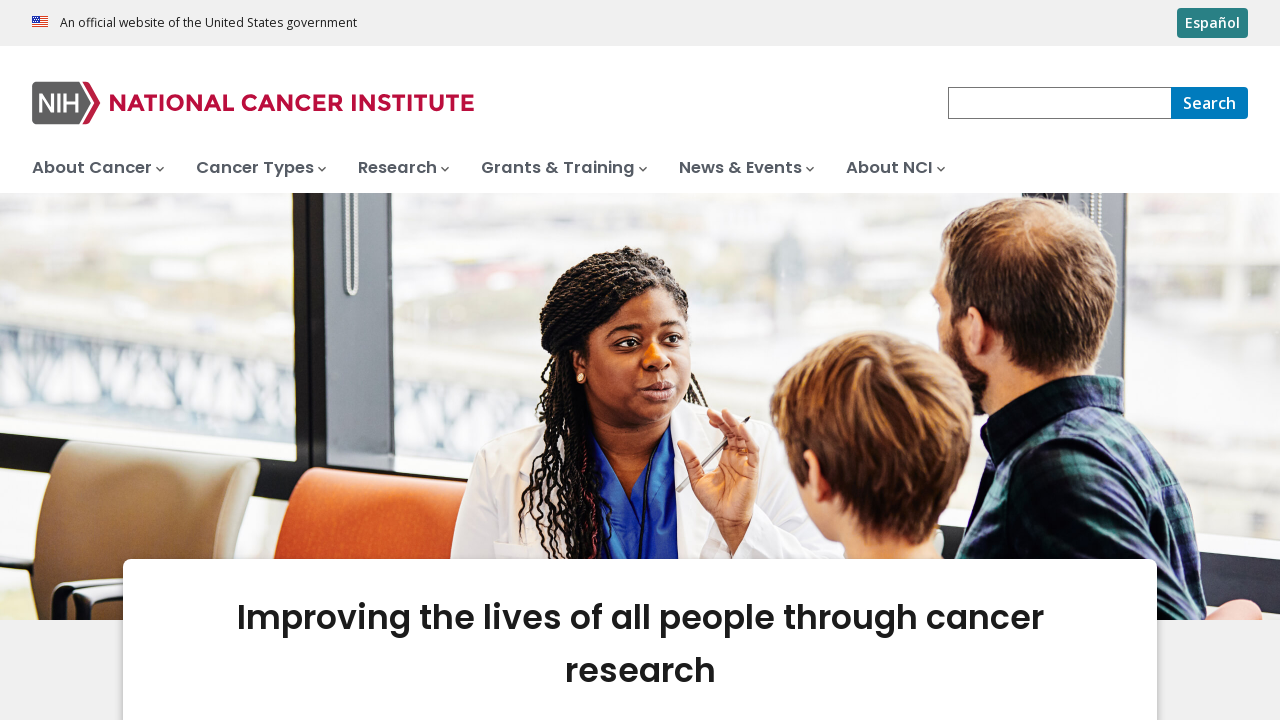

Navigated to National Cancer Institute website (https://www.cancer.gov/)
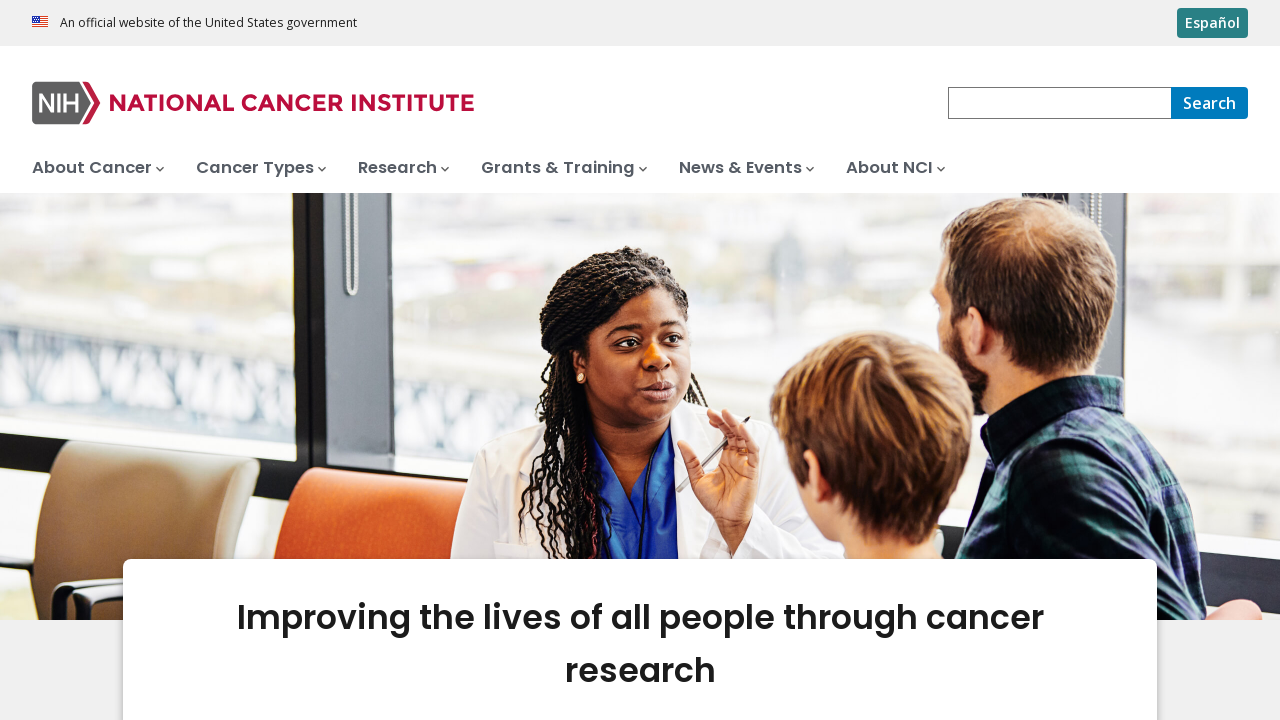

Clicked on About NCI link at (143, 360) on a[href*='about-nci']
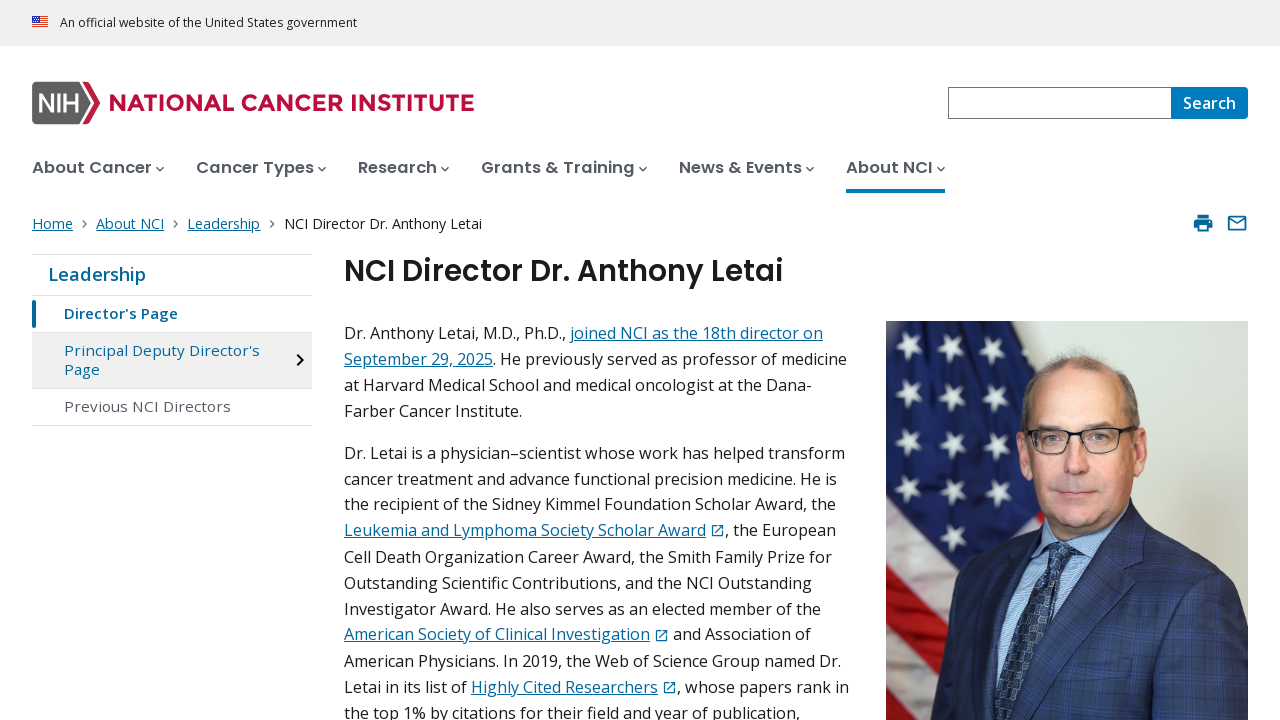

Clicked on Live Chat link at (762, 573) on xpath=//a[contains(text(),'Live Chat')]
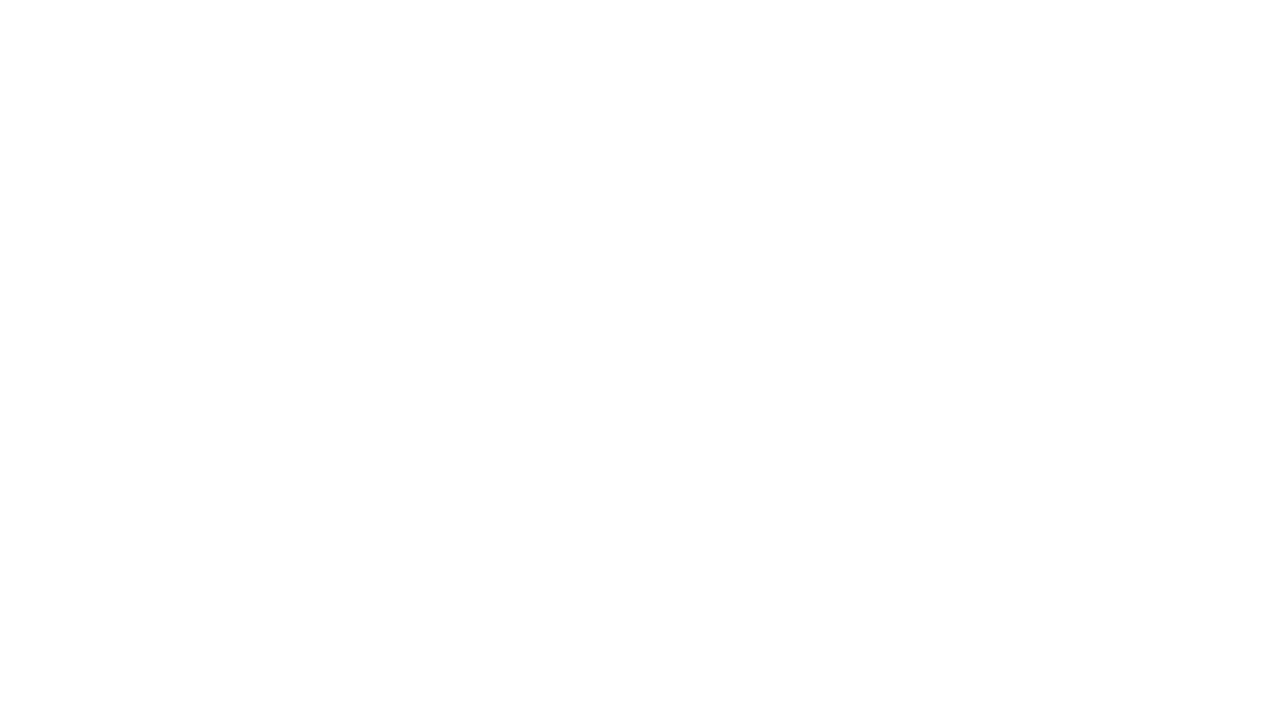

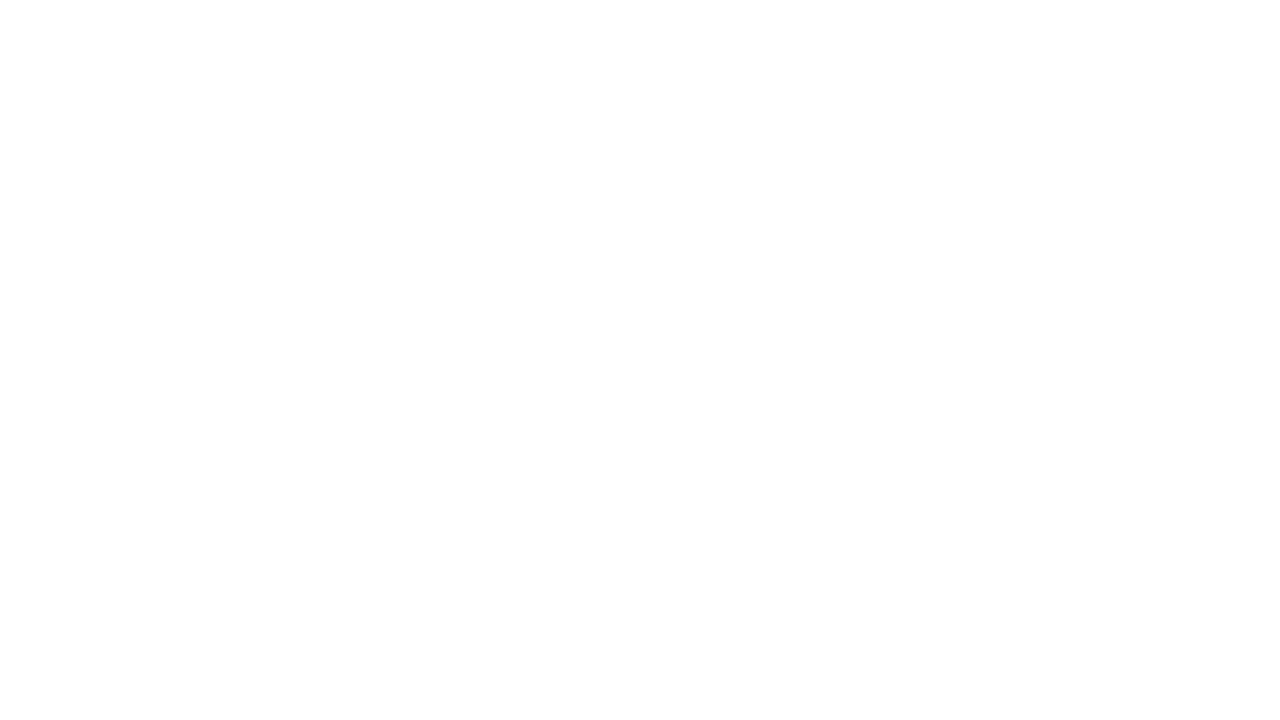